Tests right-click context menu functionality and alert handling on a jQuery context menu demo page

Starting URL: https://swisnl.github.io/jQuery-contextMenu/demo.html

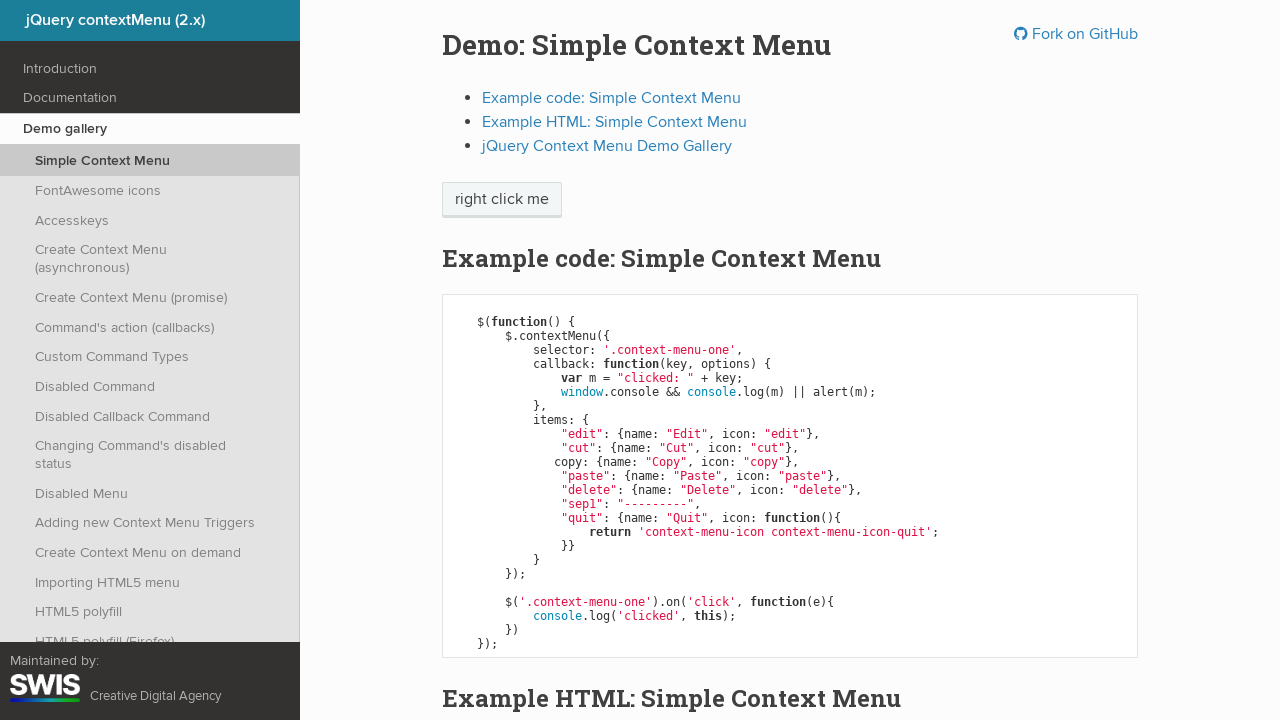

Right-clicked on context menu button to open context menu at (502, 200) on xpath=//span[@class='context-menu-one btn btn-neutral']
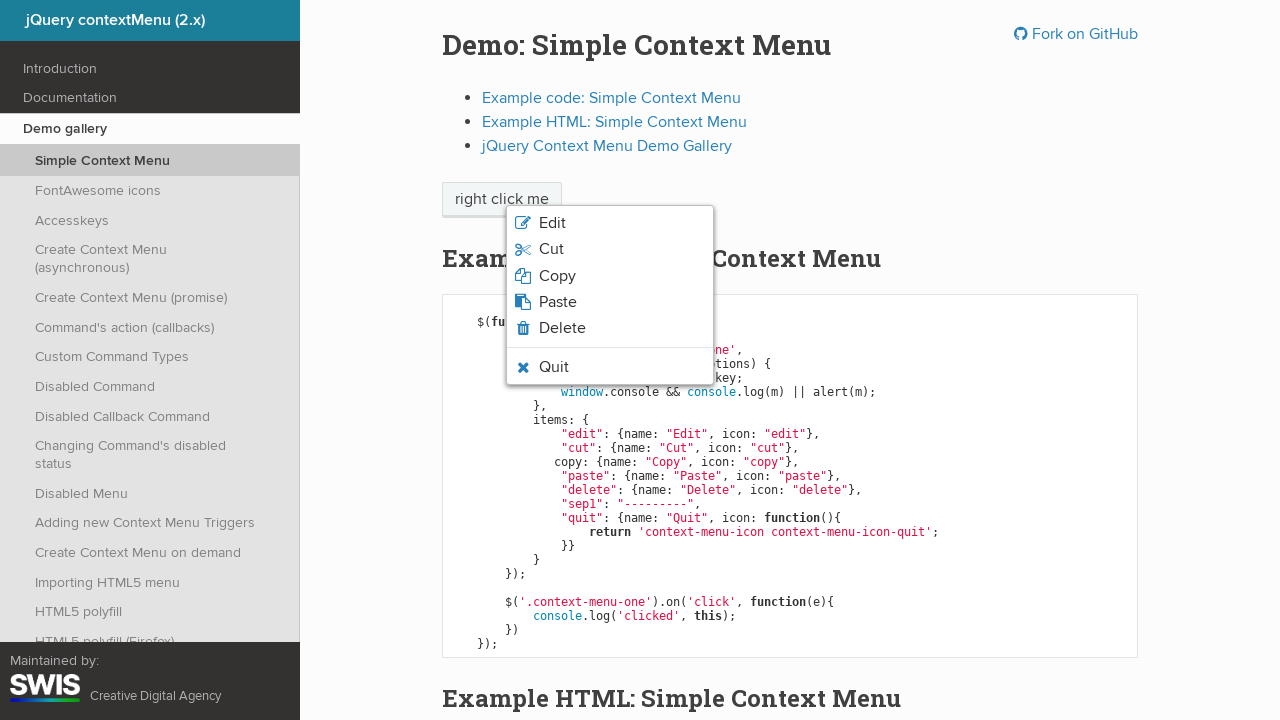

Clicked on Edit option in context menu at (552, 223) on xpath=//span[normalize-space()='Edit']
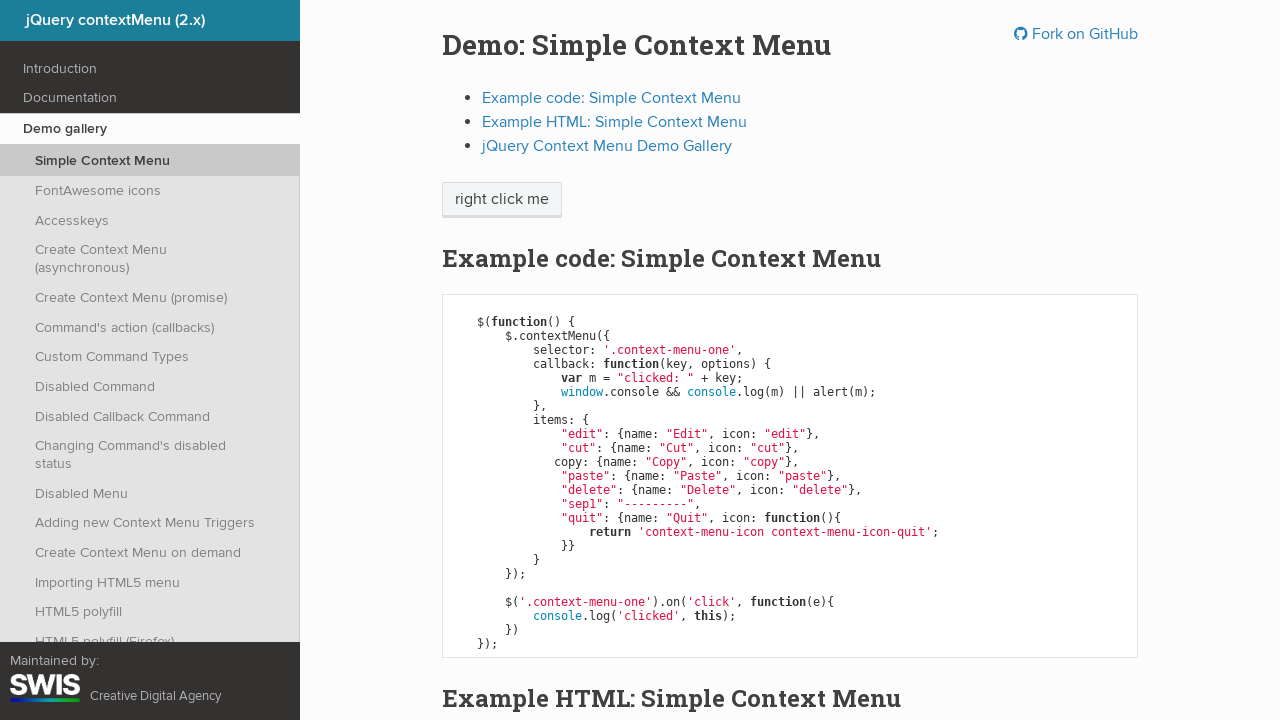

Alert dialog handler configured to accept alerts and log their messages
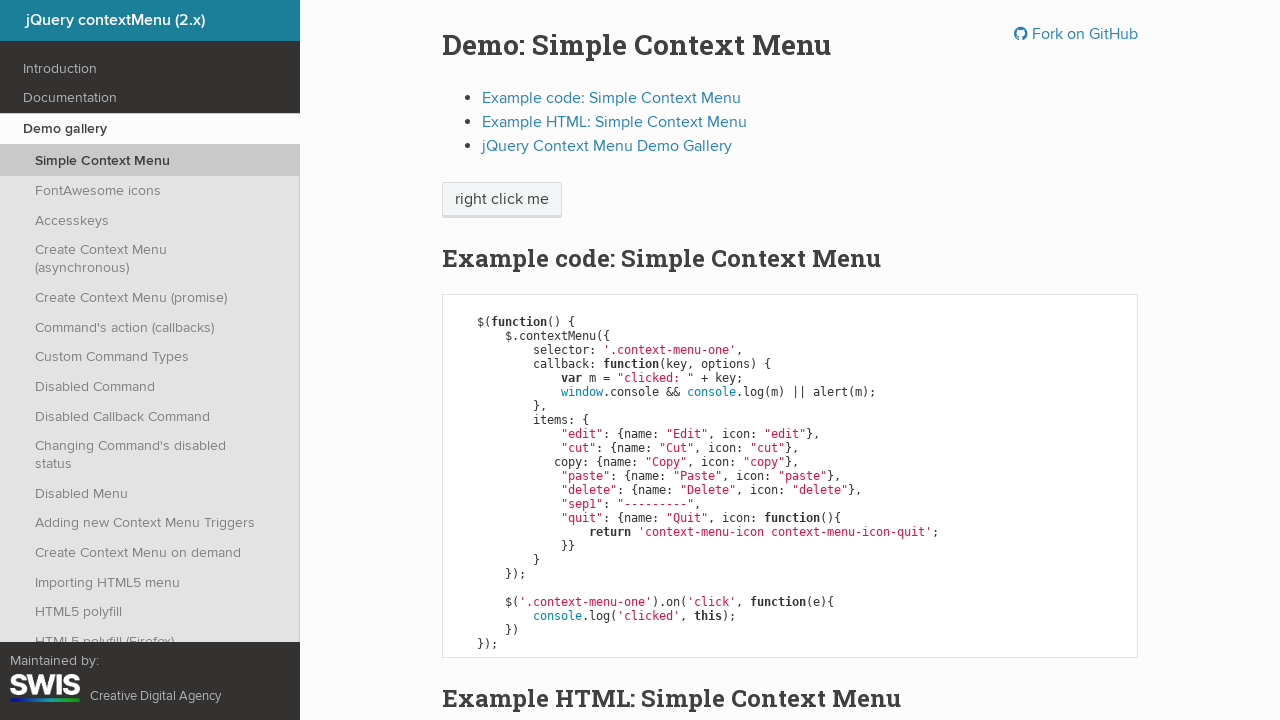

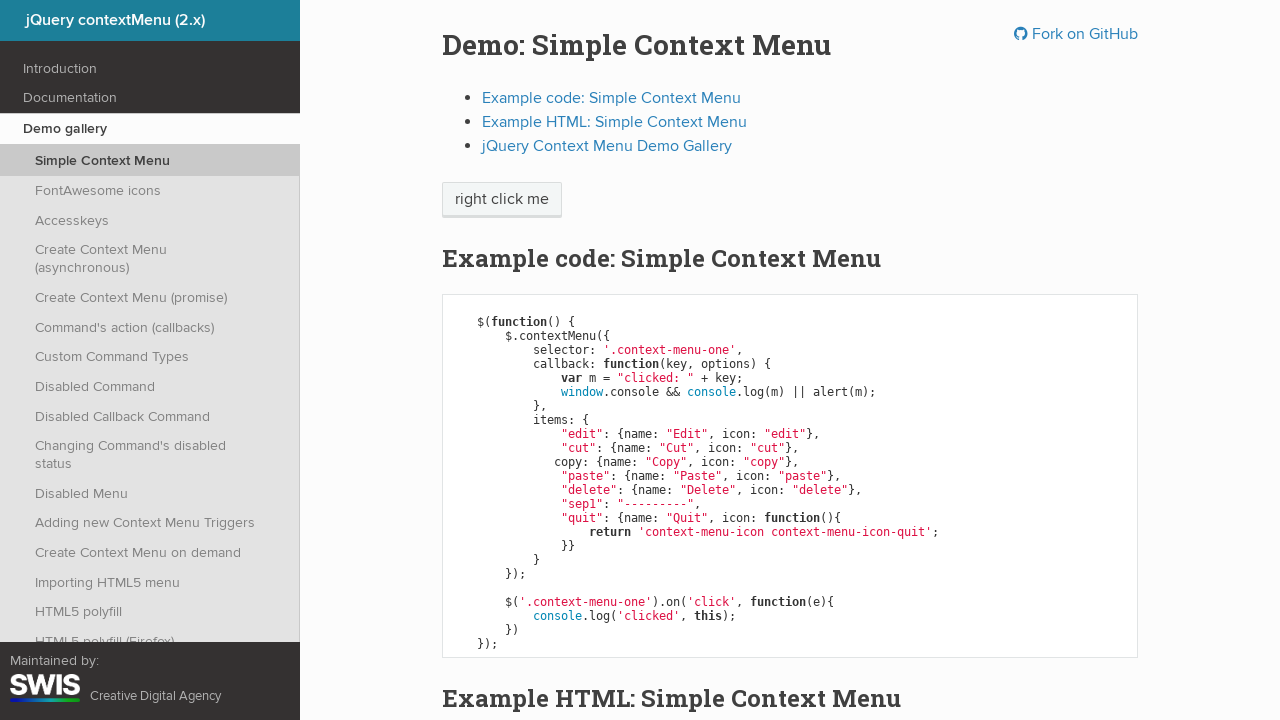